Tests scroll form by scrolling to the name field, filling in name and date fields

Starting URL: https://formy-project.herokuapp.com/scroll

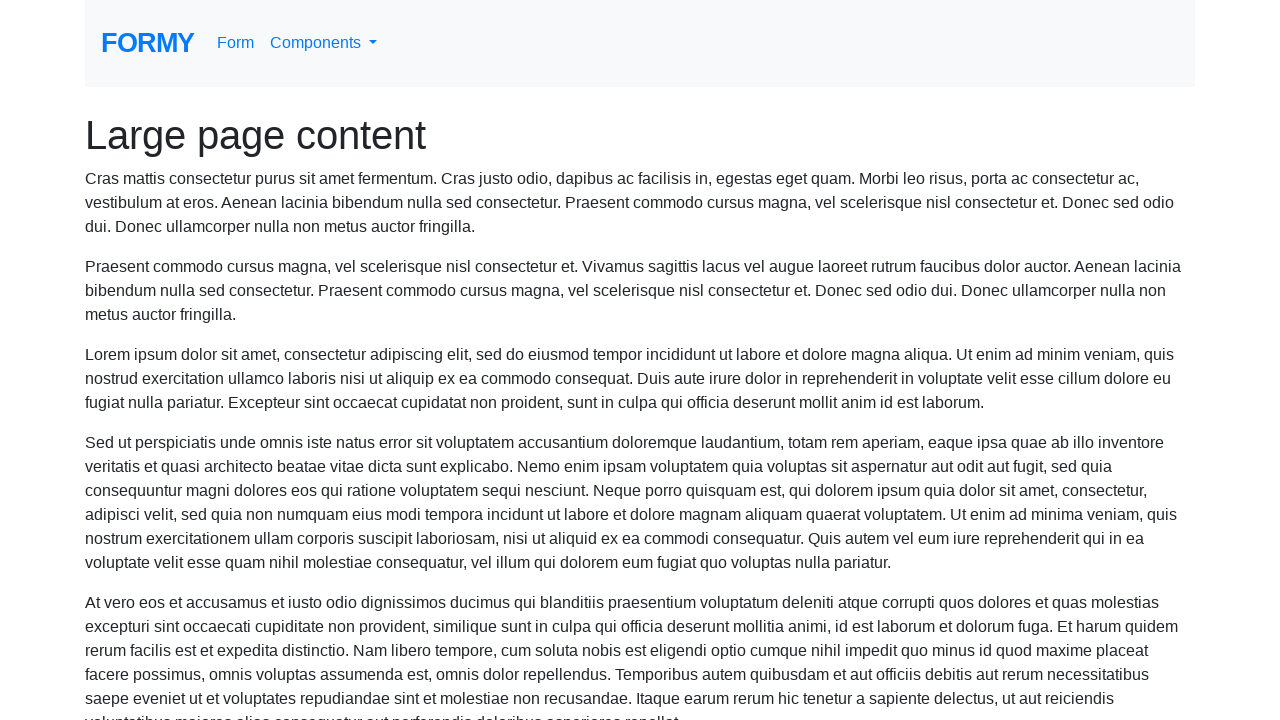

Scrolled to name field
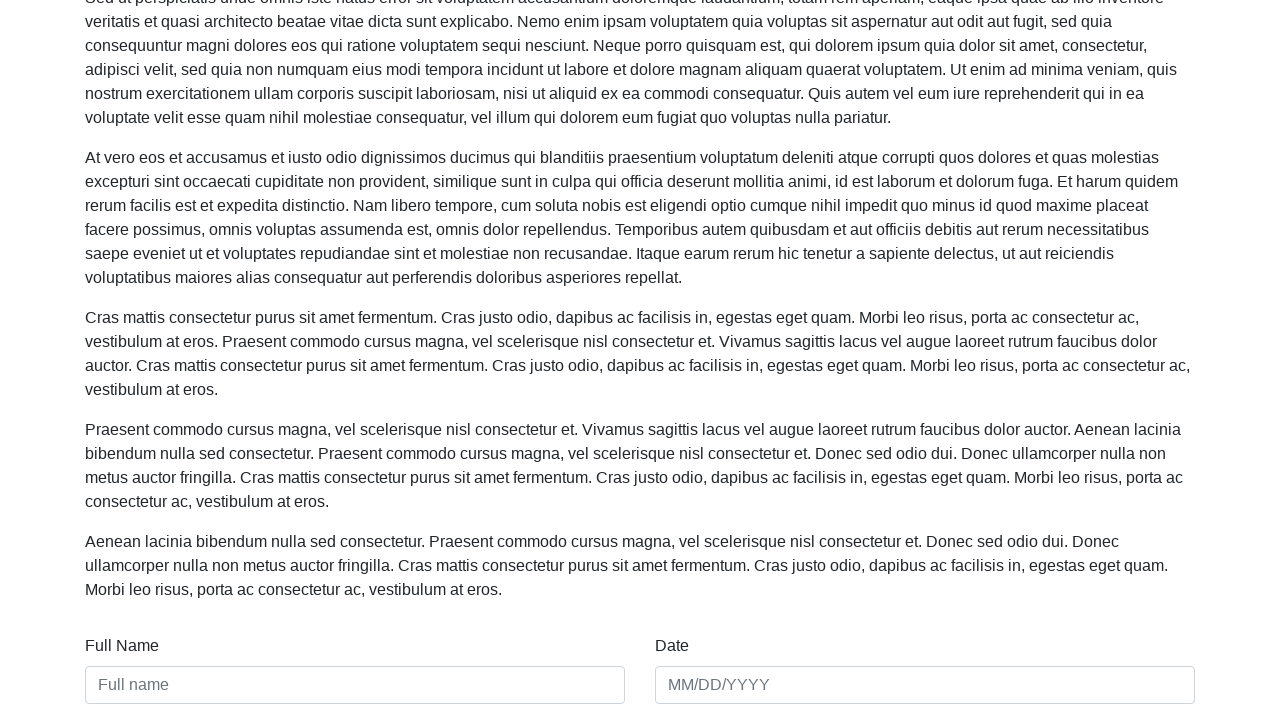

Filled name field with 'Hasani Welagedara' on #name
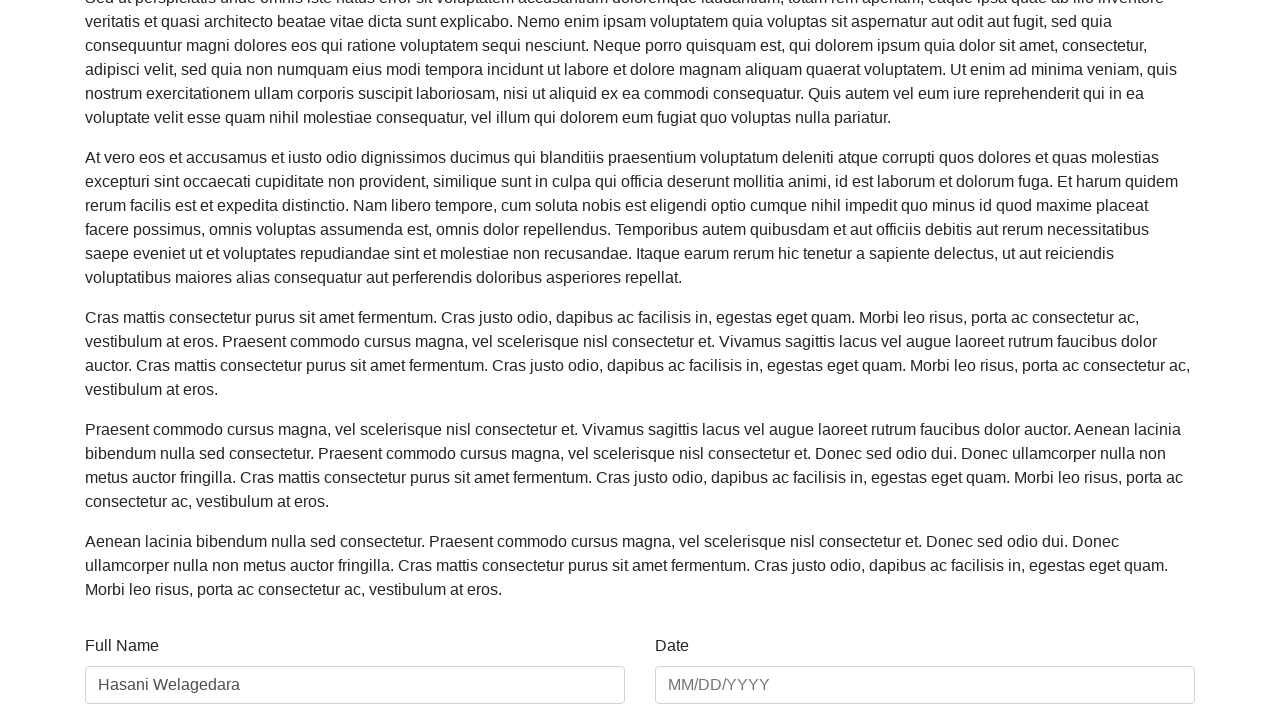

Filled date field with '03/01/2003' on #date
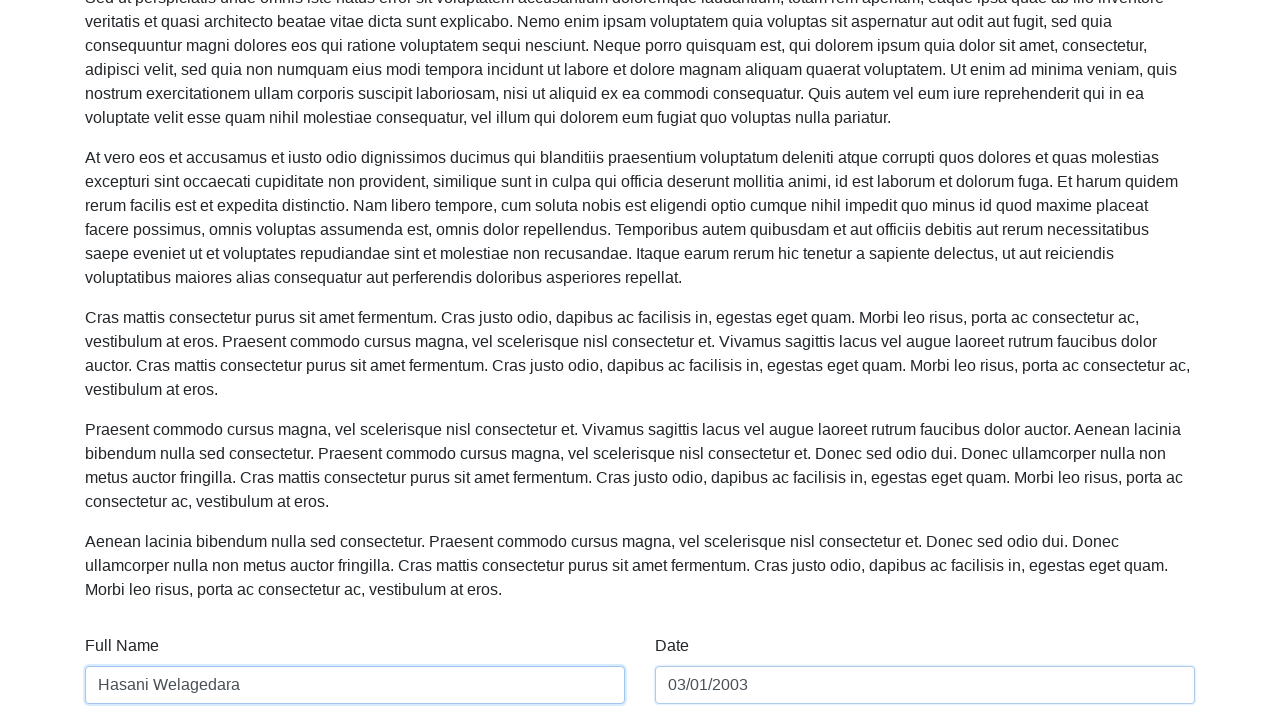

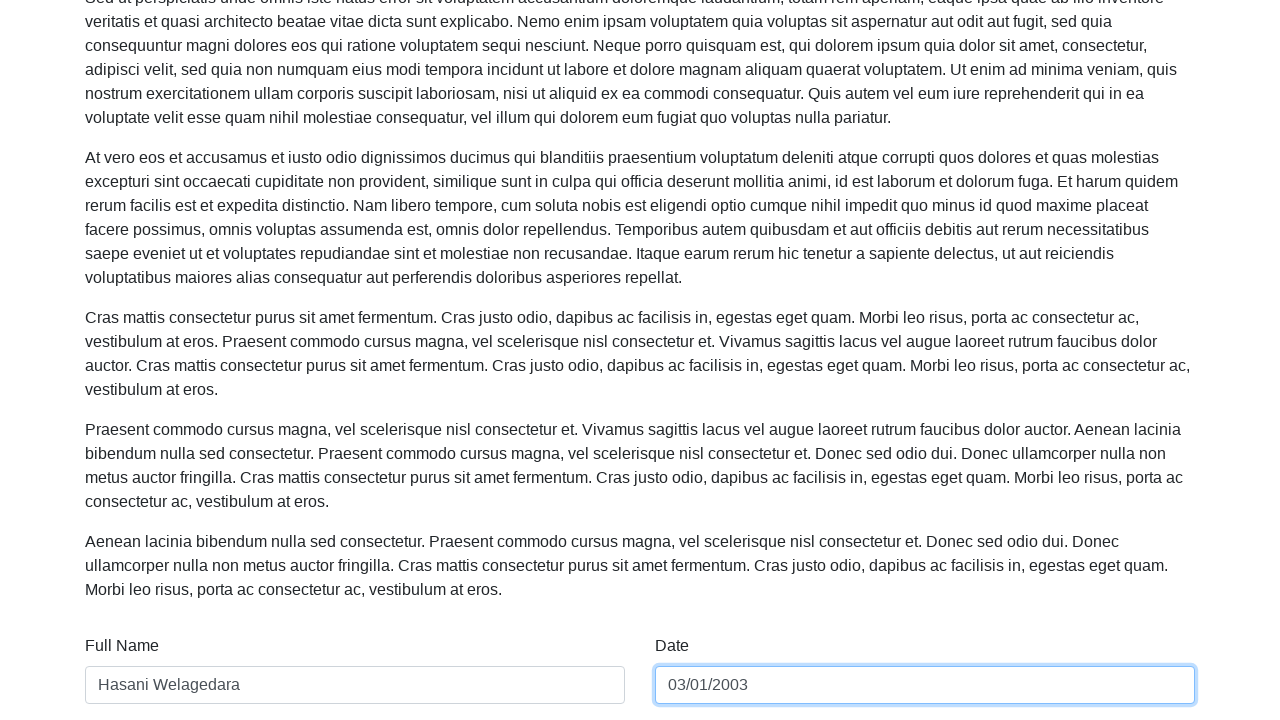